Creates a new paste on Pastebin by filling in the code content, selecting an expiration time, adding a title, and submitting the form

Starting URL: https://pastebin.com/

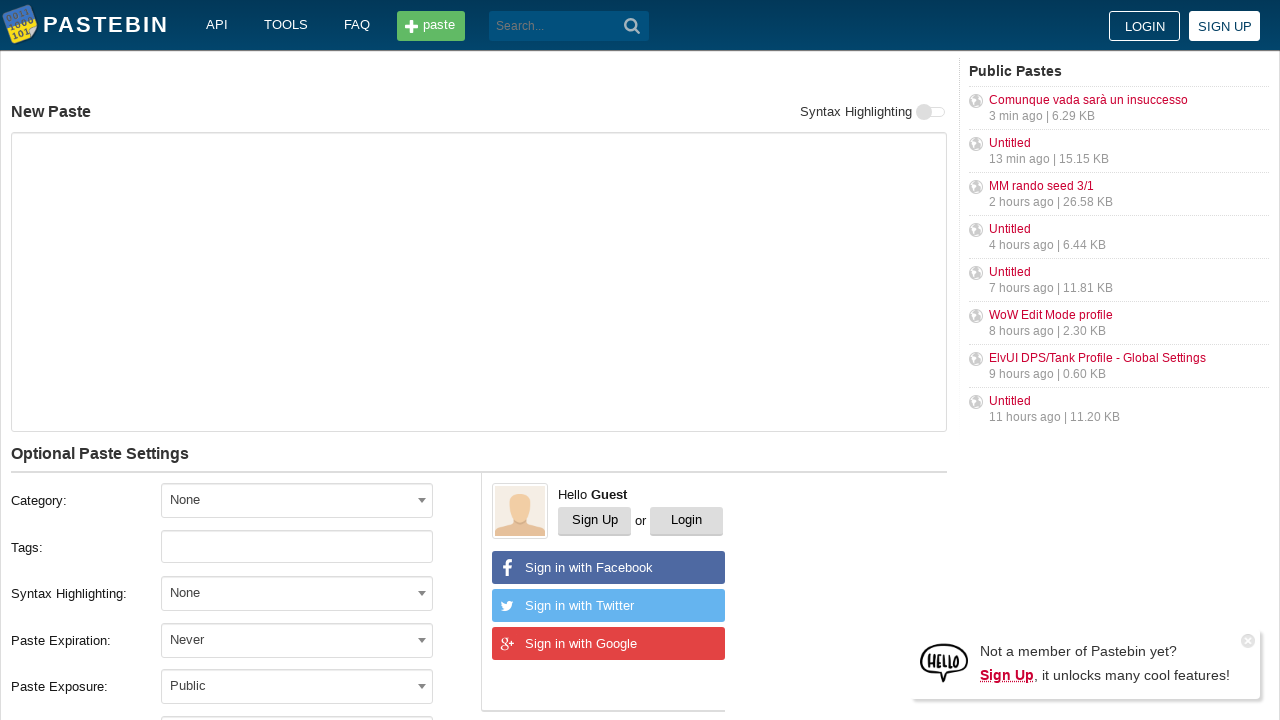

Filled paste content textarea with 'Hello from WebDriver' on #postform-text
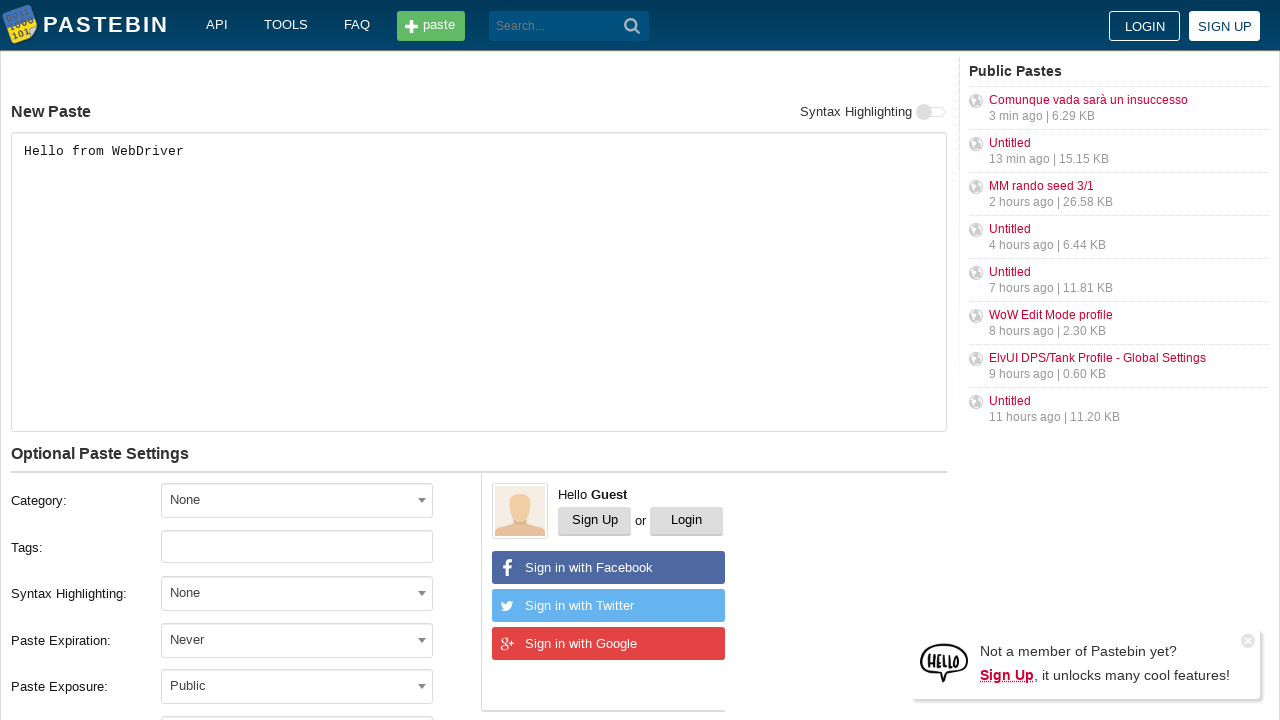

Clicked expiration dropdown to open it at (297, 640) on .field-postform-expiration .selection
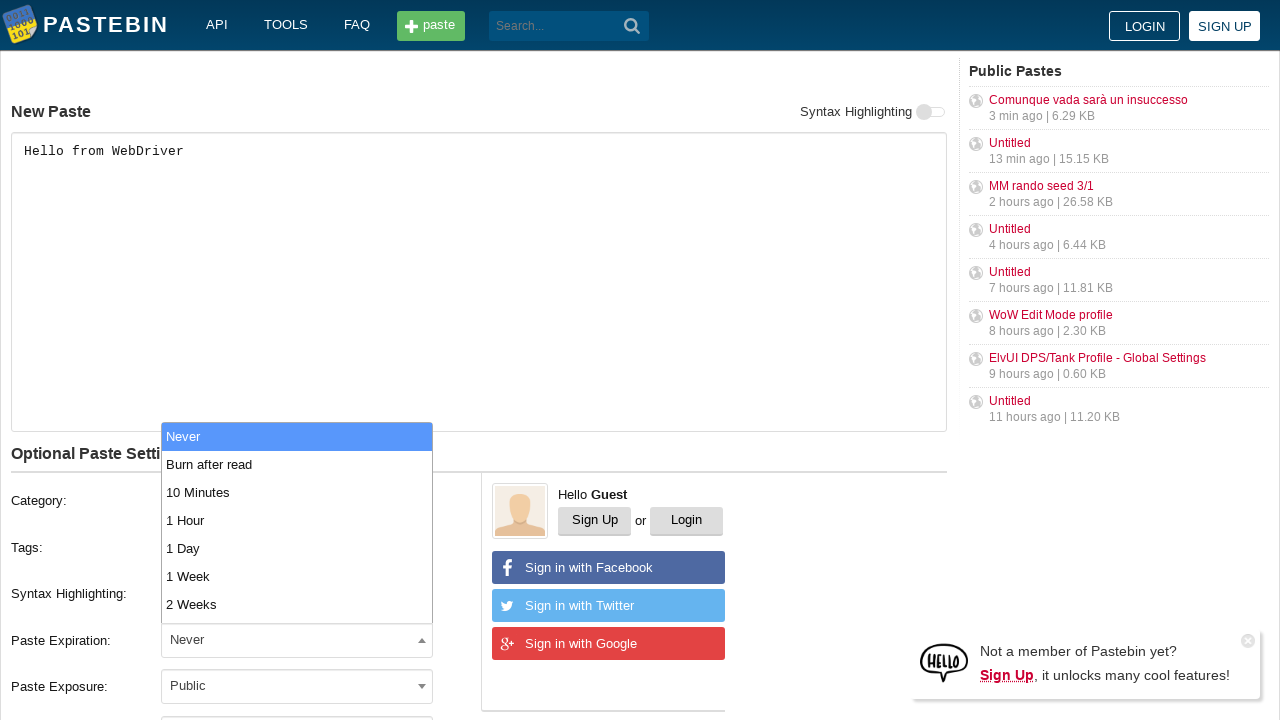

Selected expiration time from dropdown (3rd option) at (297, 492) on .select2-results__options li >> nth=2
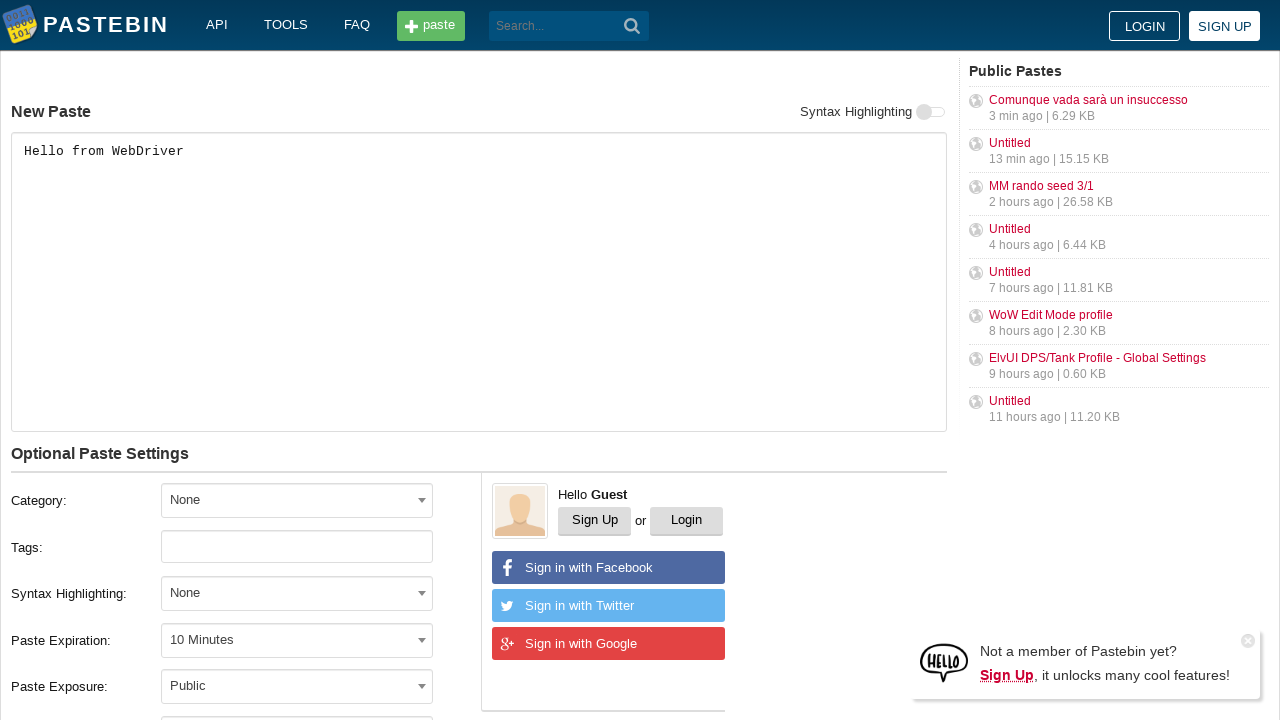

Filled paste title with 'helloweb' on #postform-name
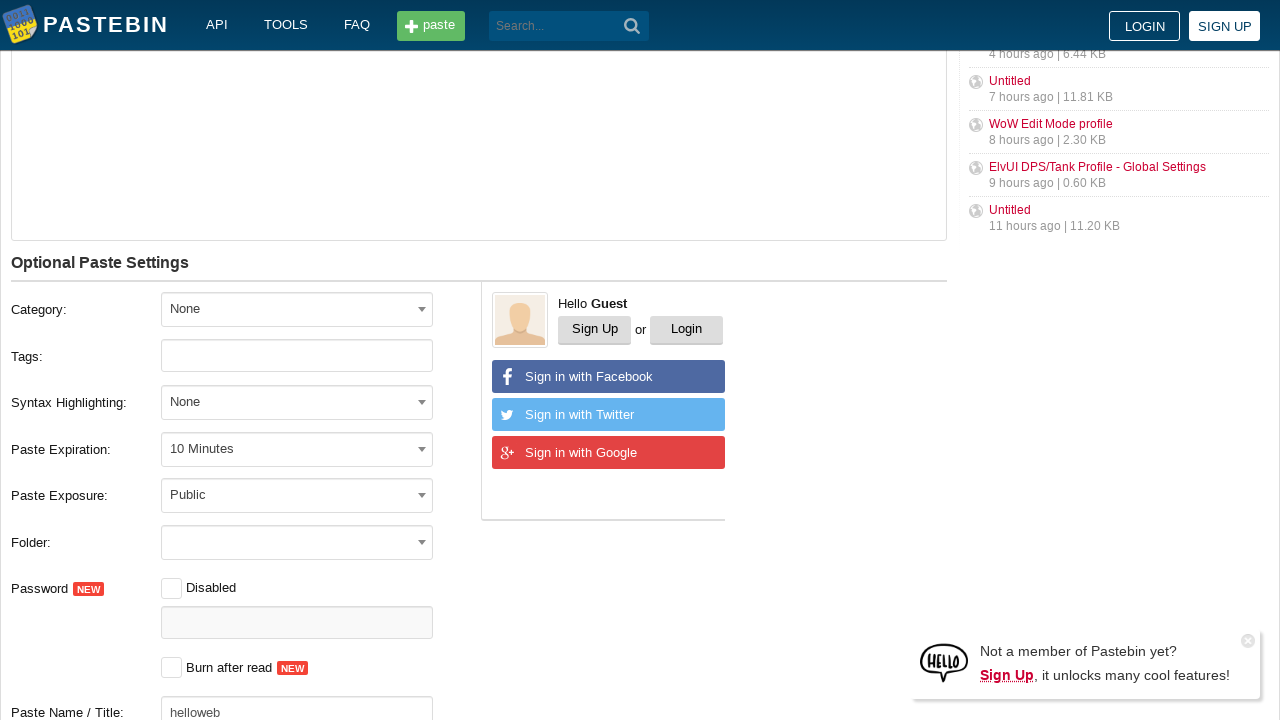

Clicked submit button to create paste at (240, 400) on .btn
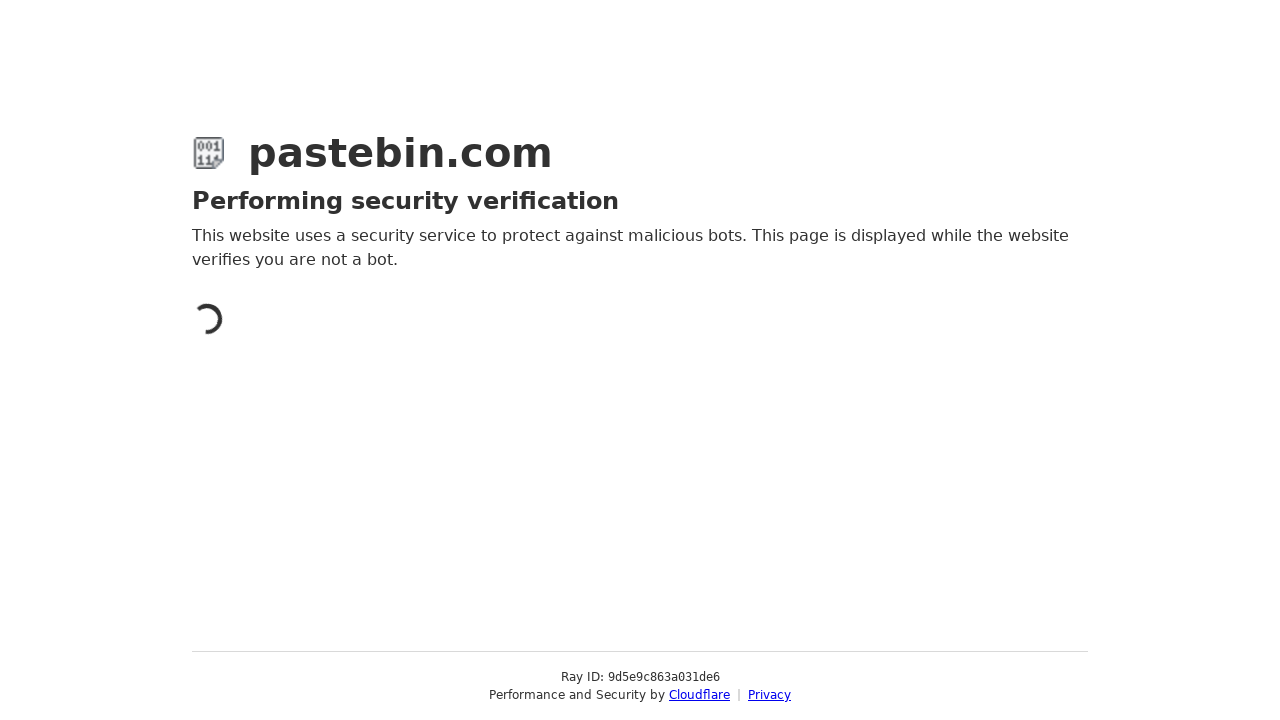

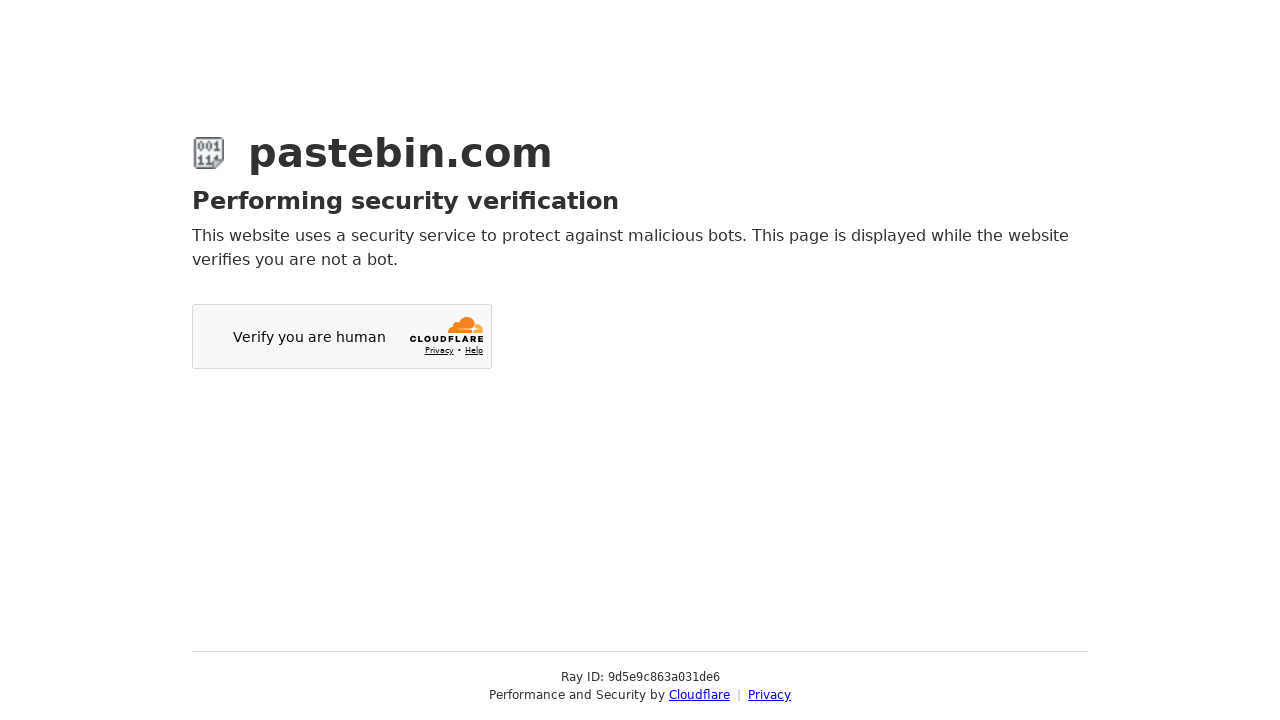